Tests drag and drop functionality by dragging element A to element B's position and verifying the elements swap positions

Starting URL: https://the-internet.herokuapp.com/drag_and_drop

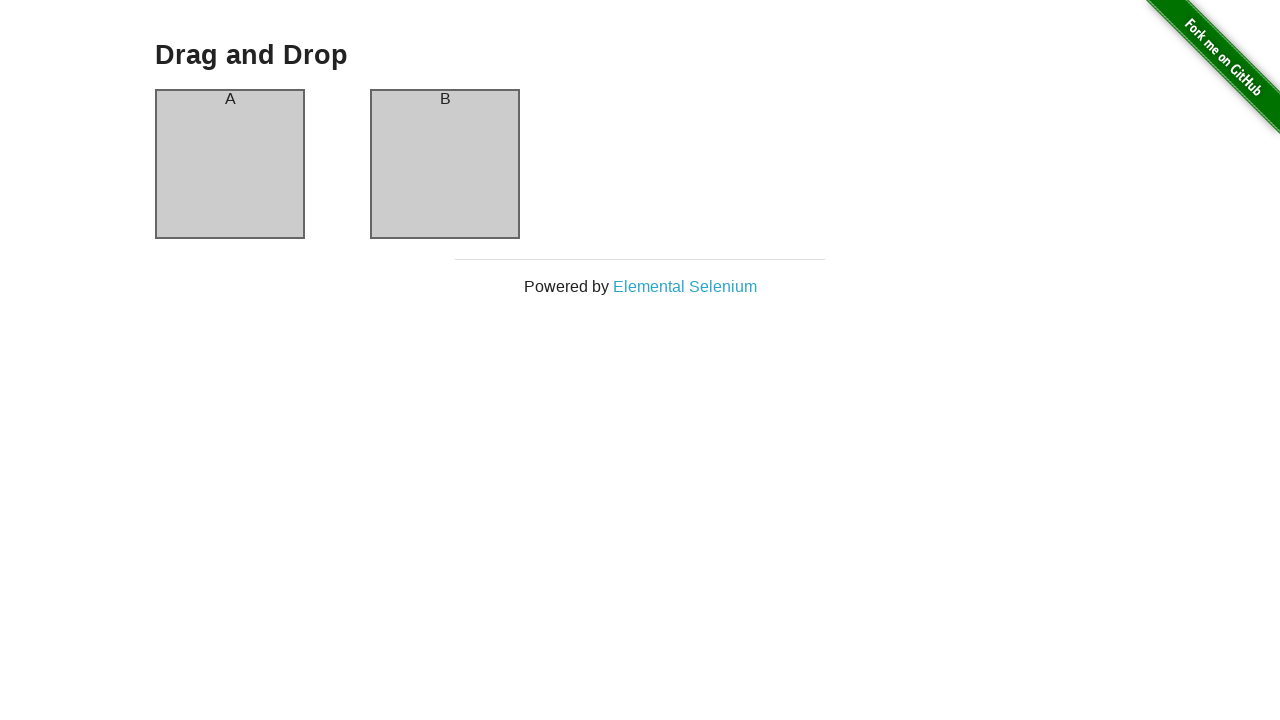

Waited for column A header to load
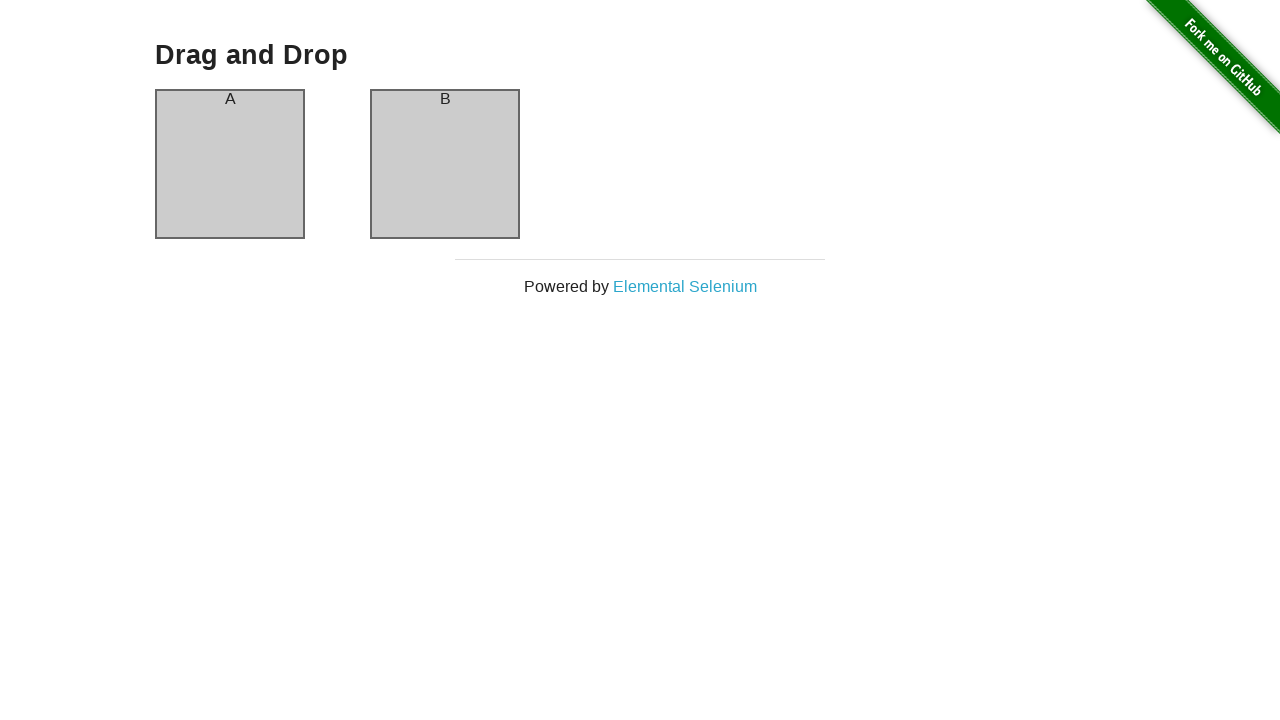

Verified column A header contains text 'A'
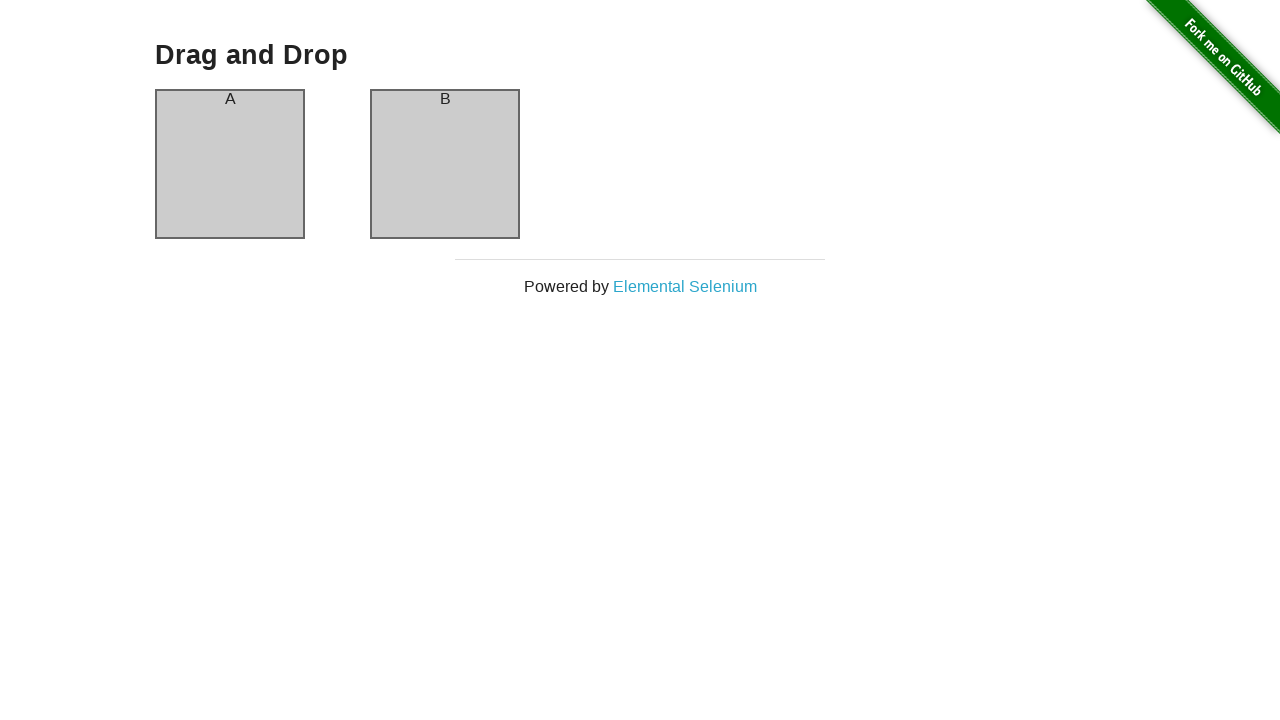

Located source element (column A)
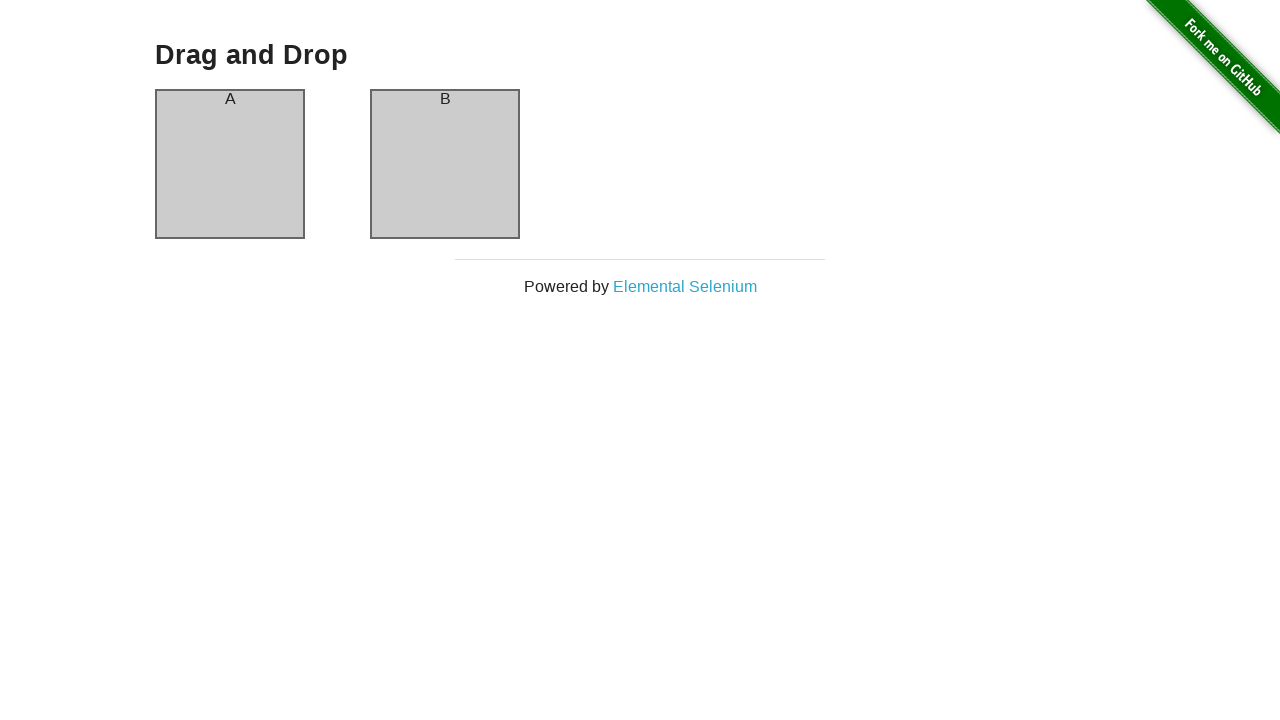

Located target element (column B)
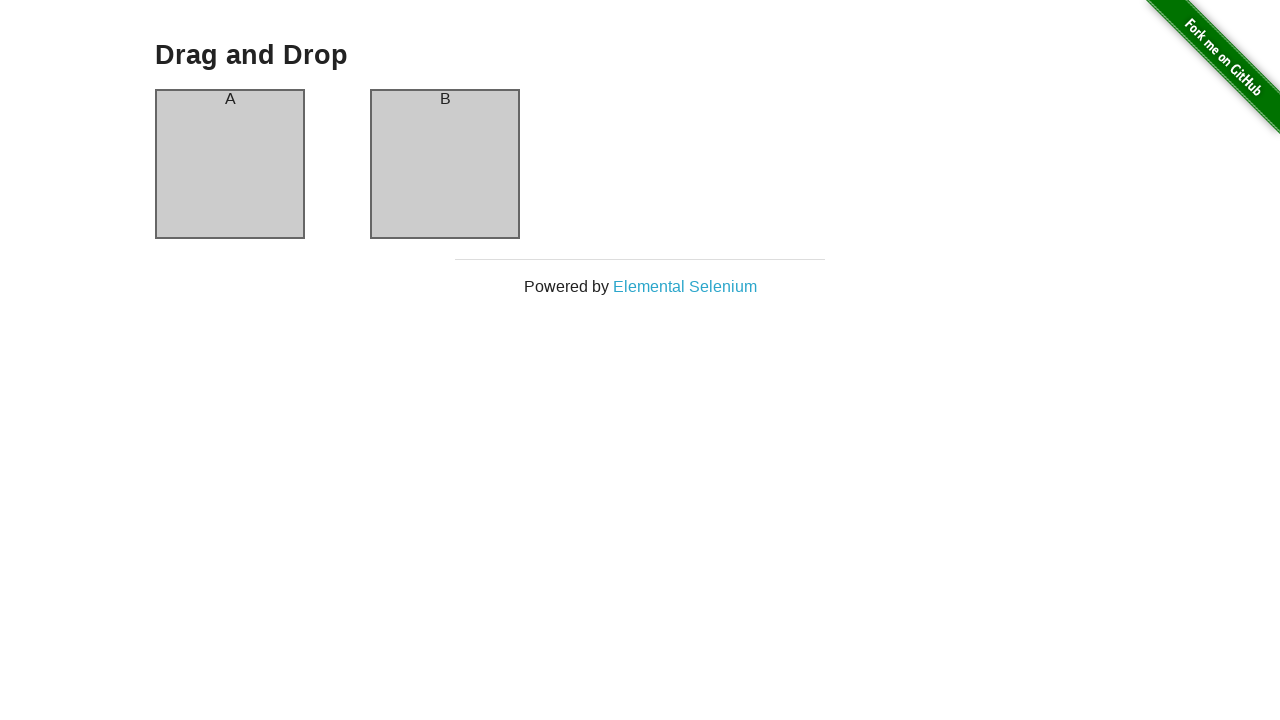

Dragged column A to column B position at (445, 164)
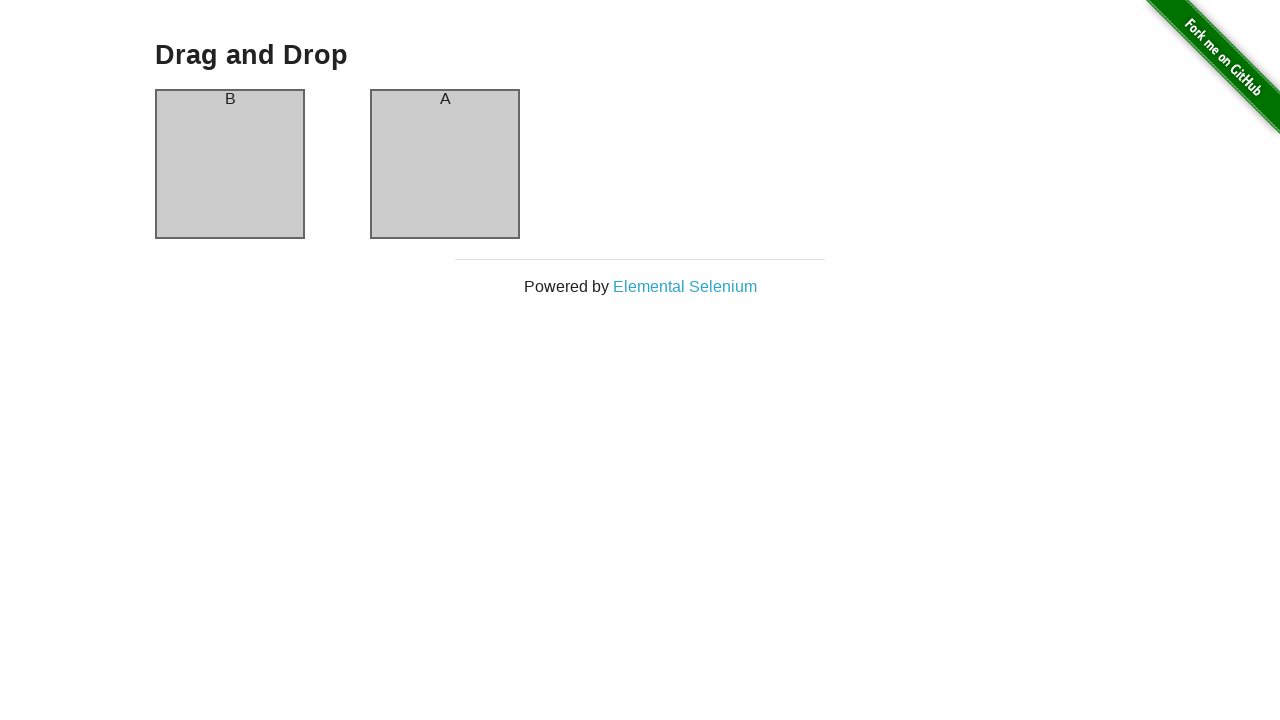

Verified elements swapped: column A header now contains text 'B'
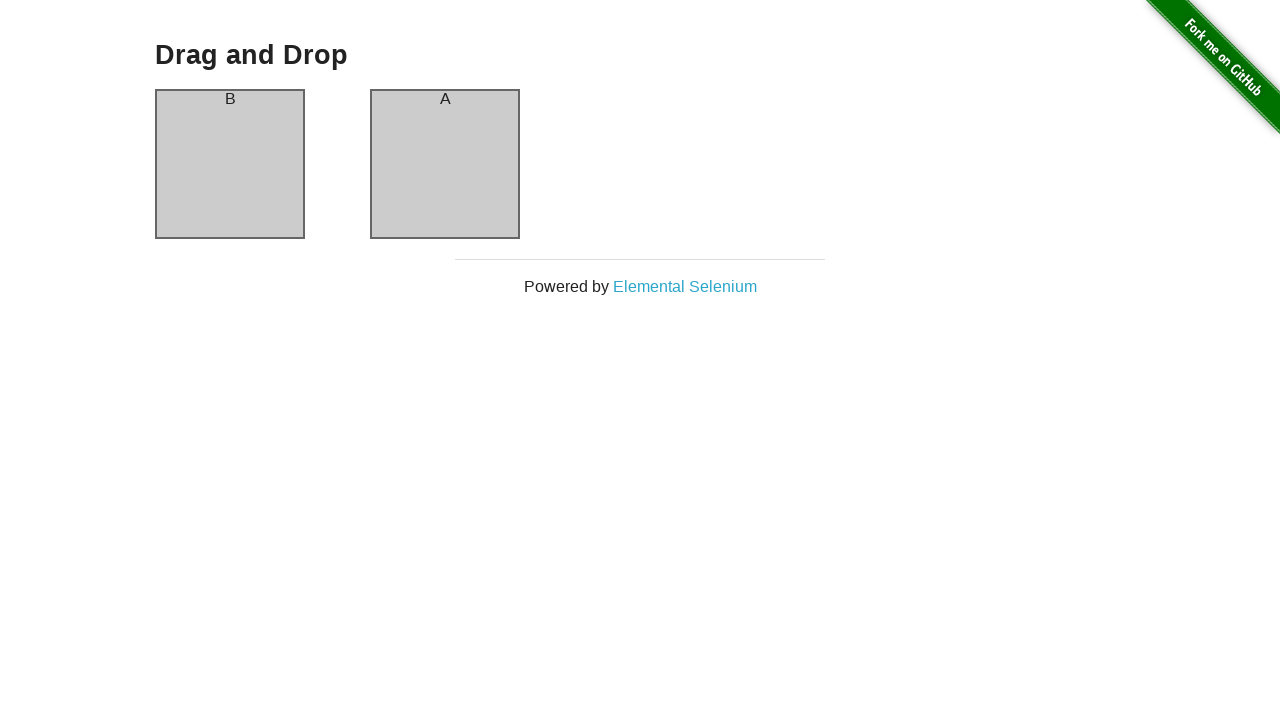

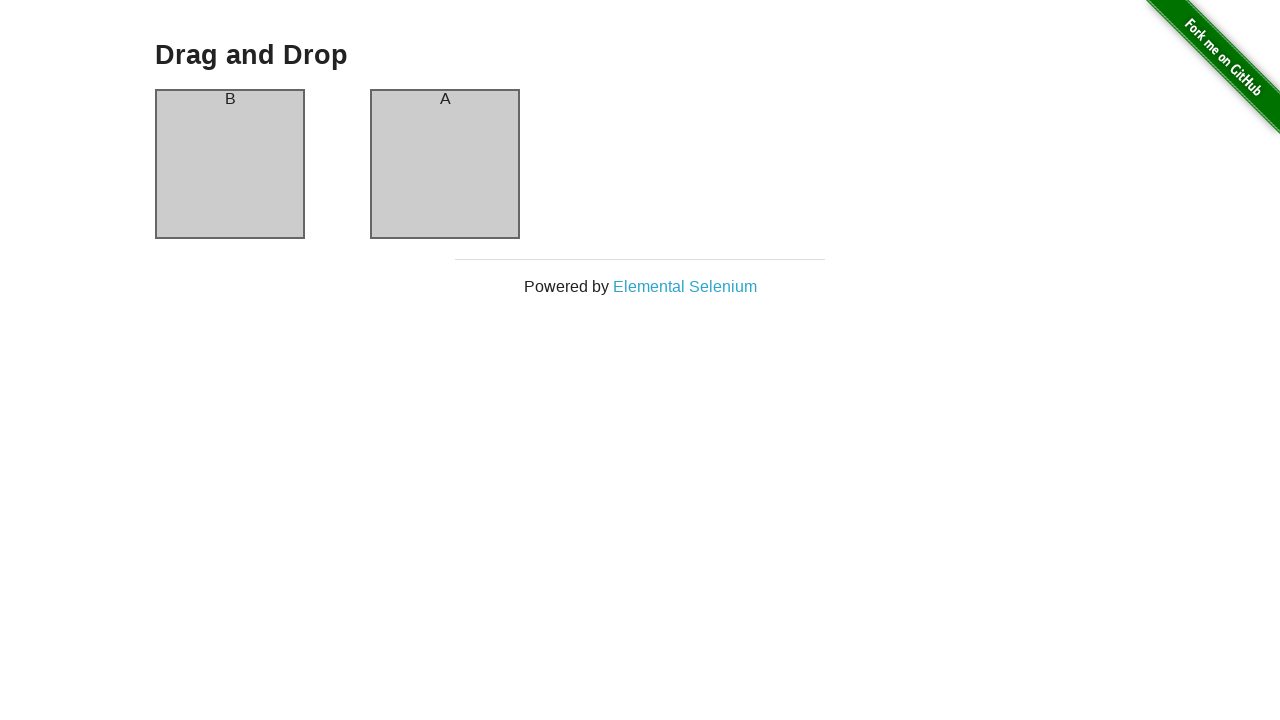